Tests the table search functionality by entering "New York" in the search box and validating the filtered results

Starting URL: https://www.lambdatest.com/selenium-playground/table-sort-search-demo

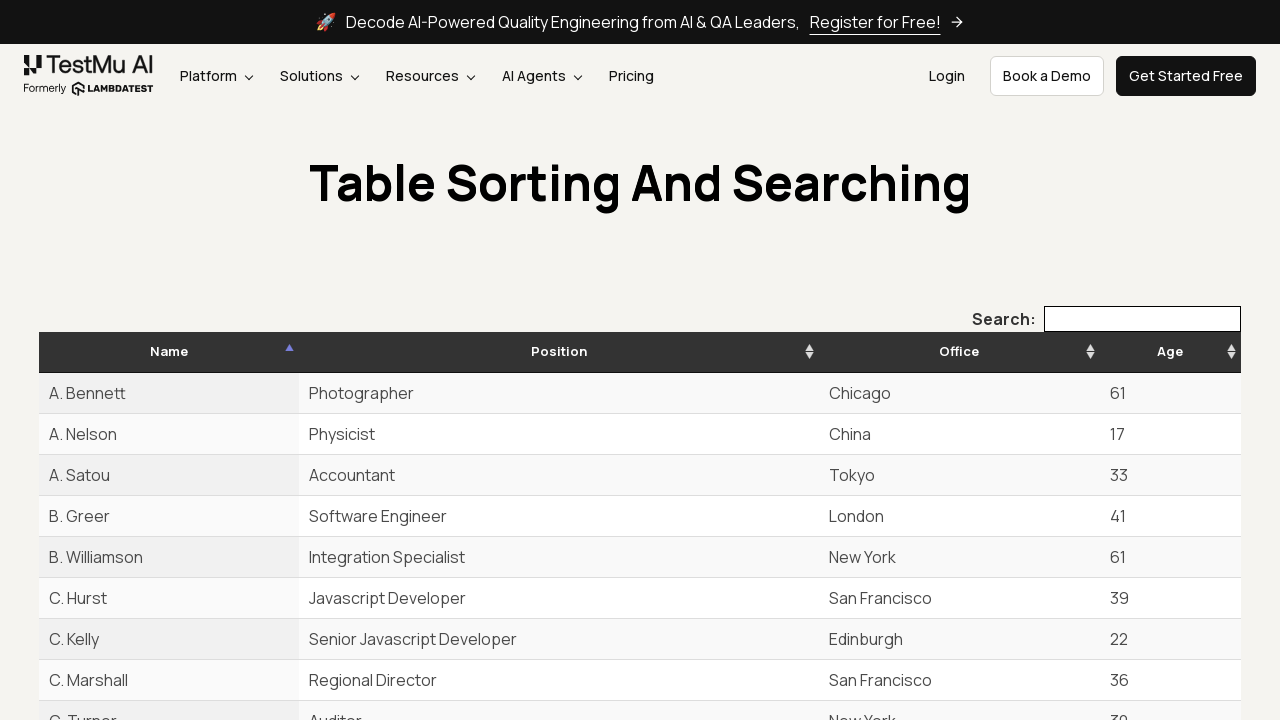

Filled search box with 'New York' on input[type='search']
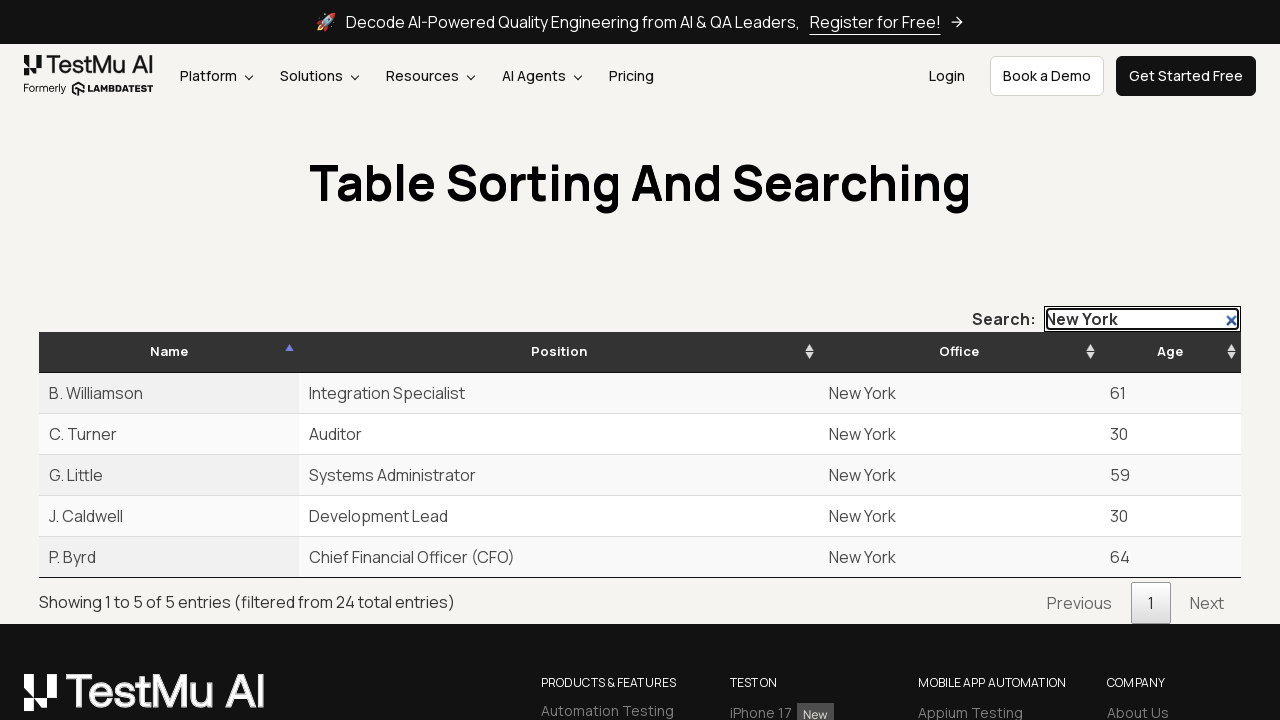

Waited 500ms for table to filter
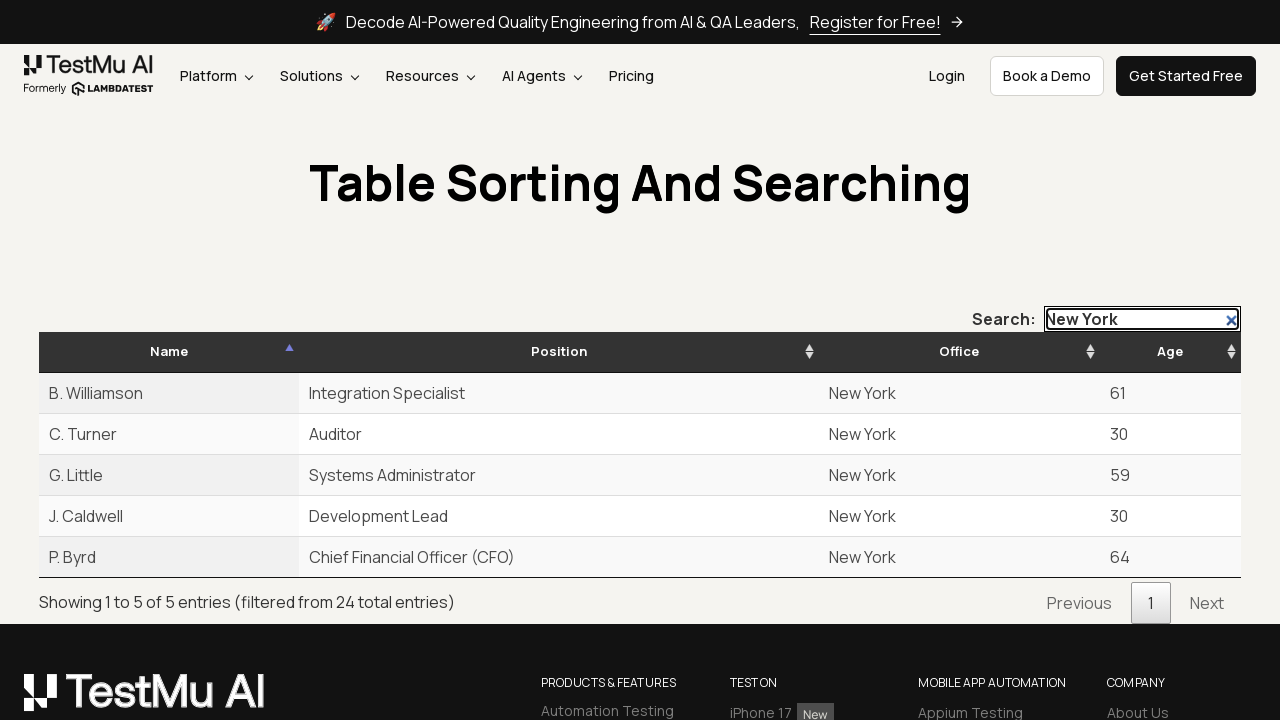

Verified filtered table results are displayed
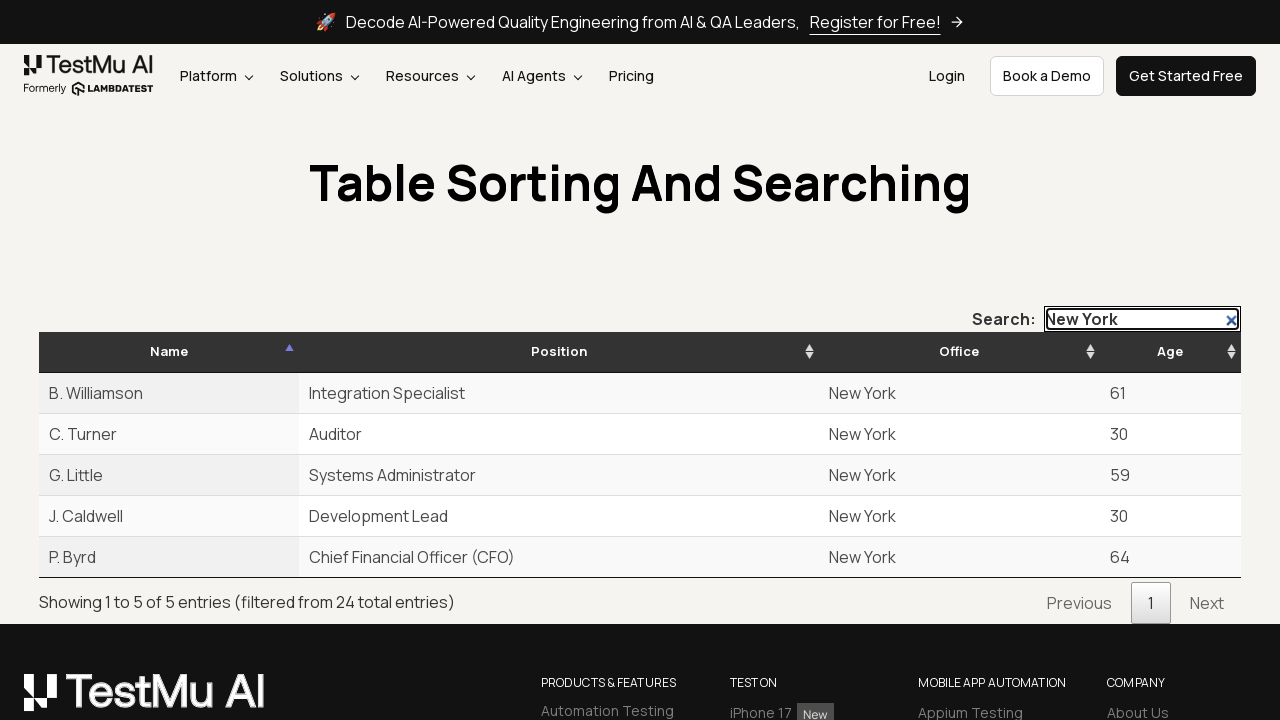

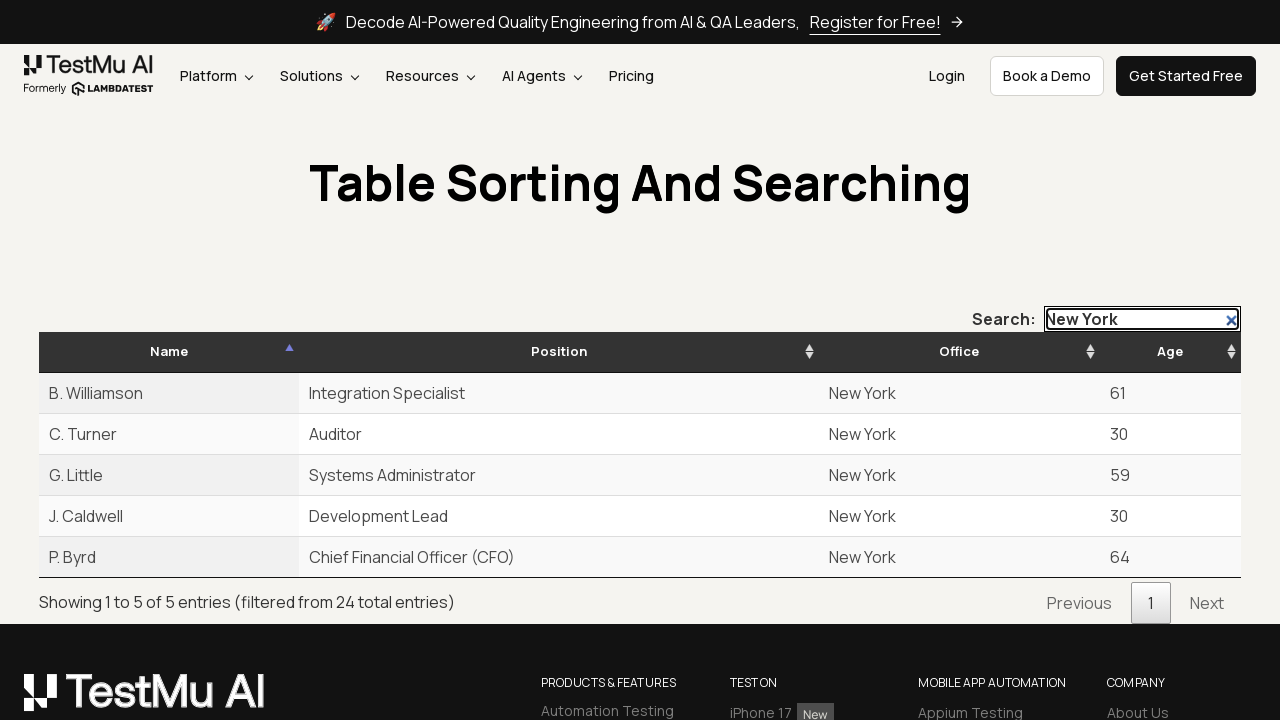